Tests page scrolling functionality by scrolling to a specific element, then to the footer, scrolling up partially, and finally returning to the top of the page

Starting URL: https://omayo.blogspot.com/

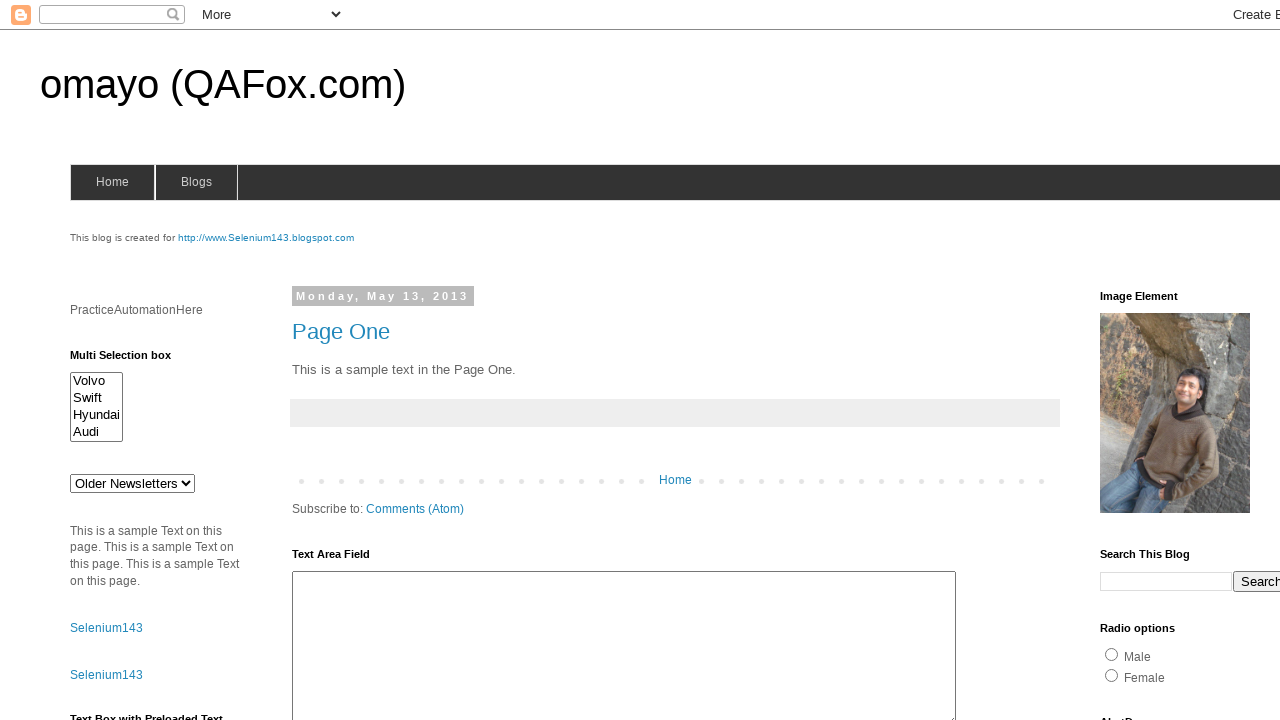

Waited for timer button to be visible
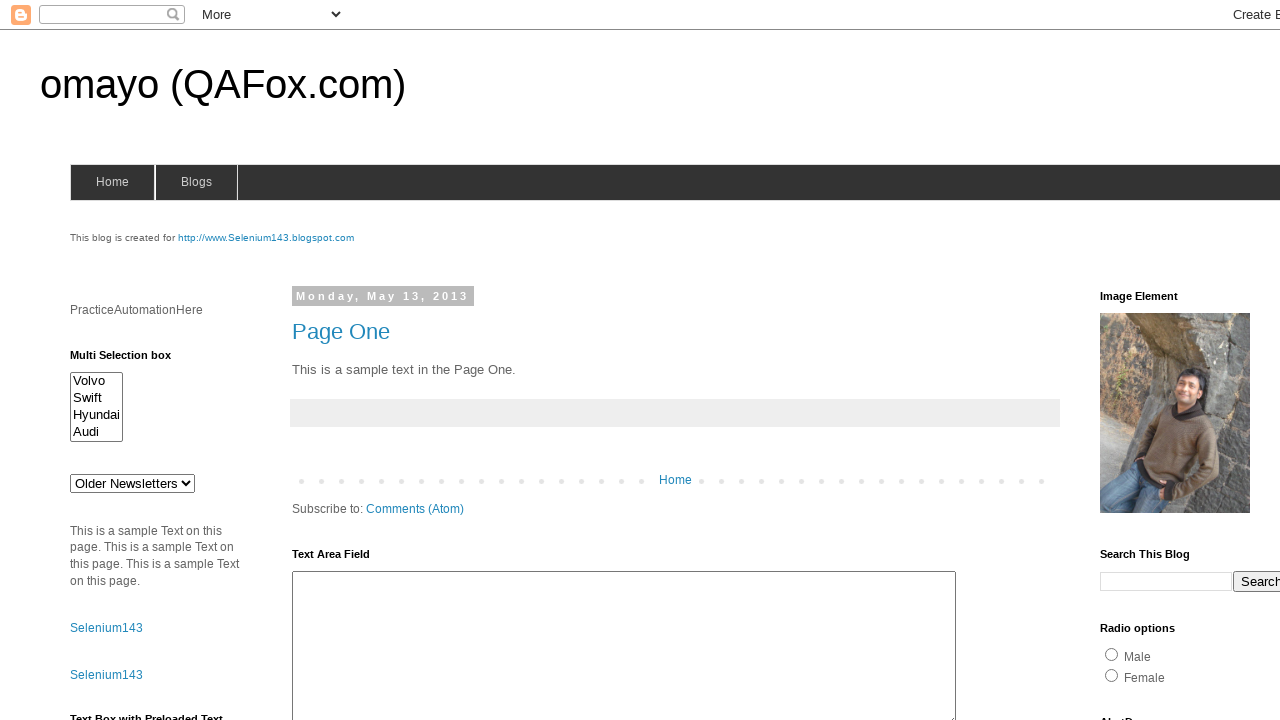

Scrolled to timer button element
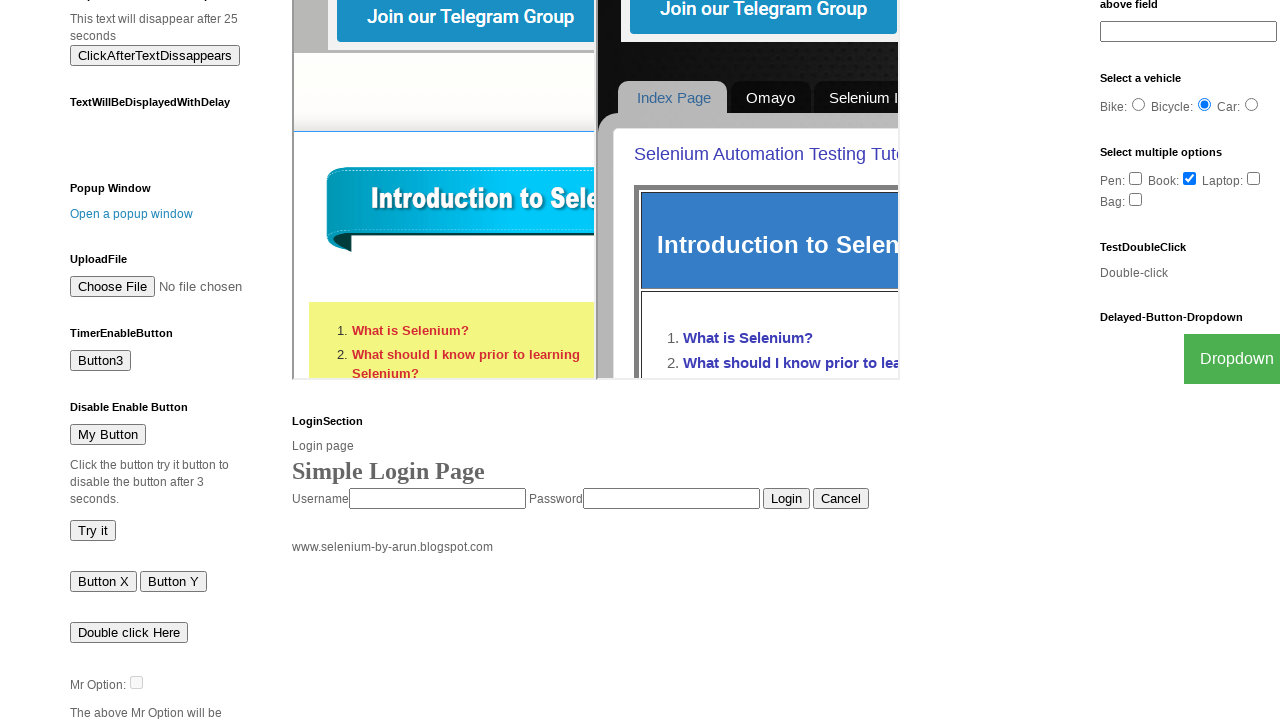

Scrolled to footer of the page
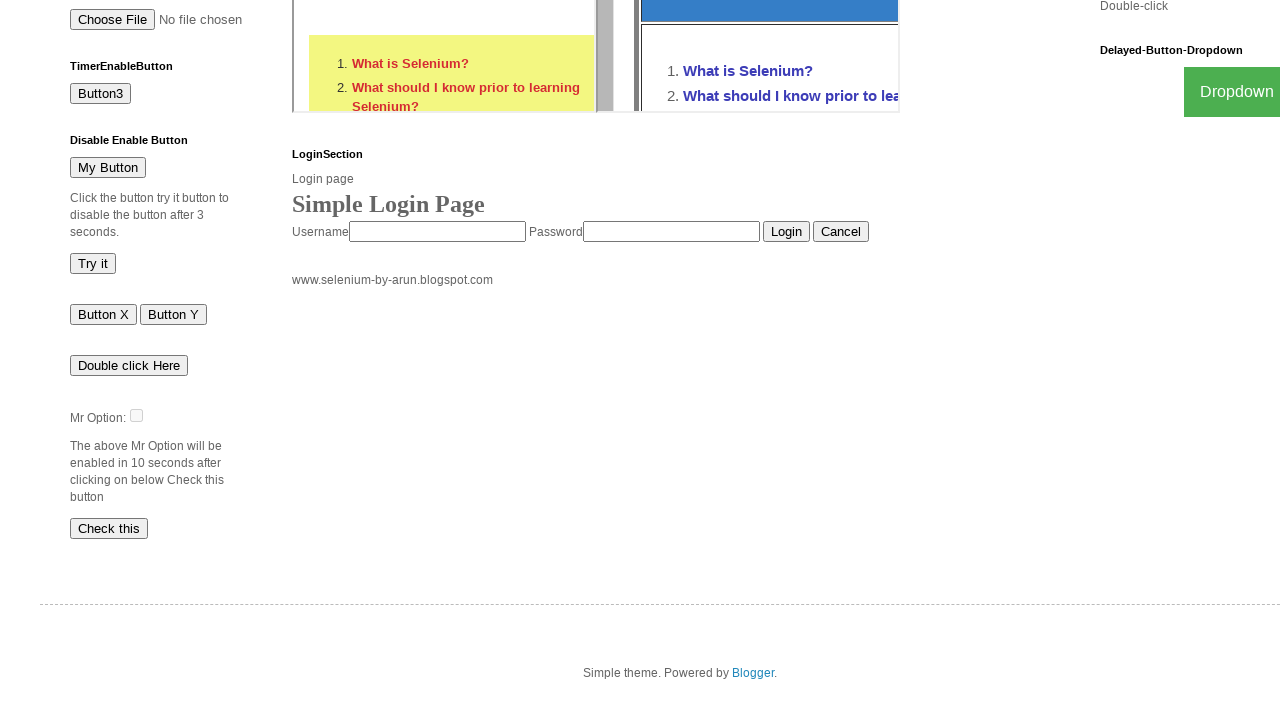

Waited 3 seconds for scroll to complete
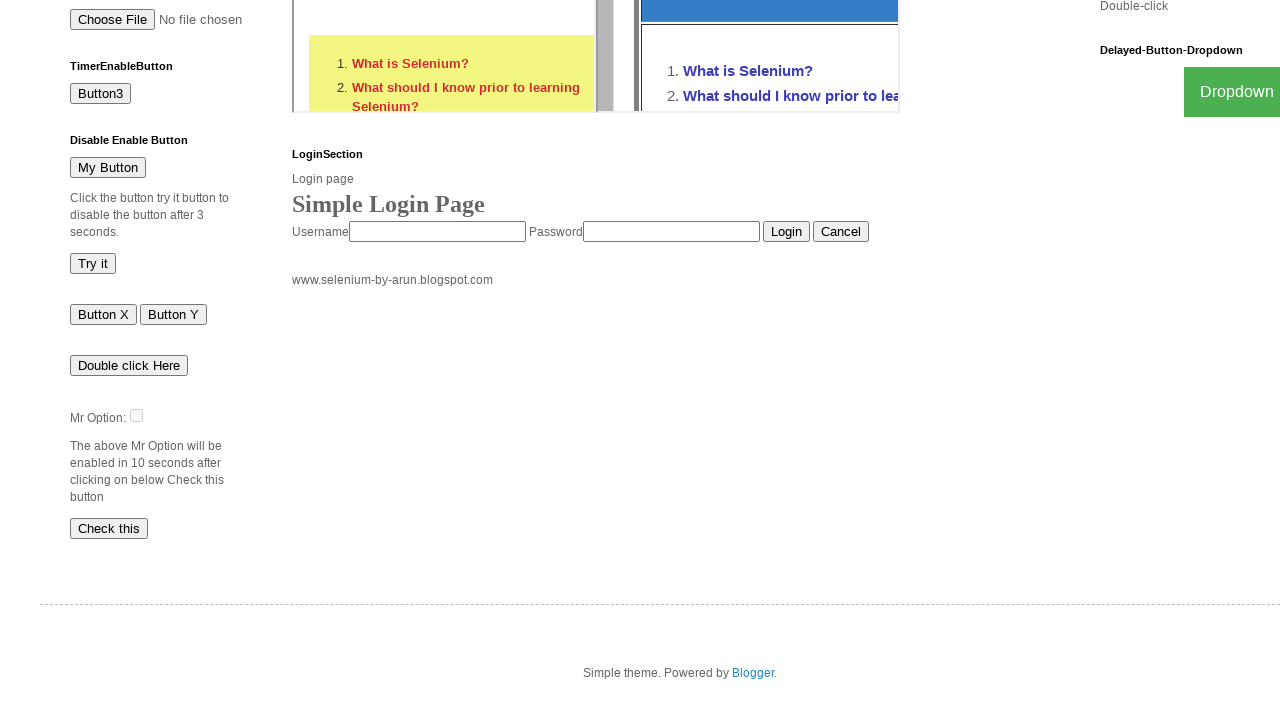

Scrolled up by 500 pixels
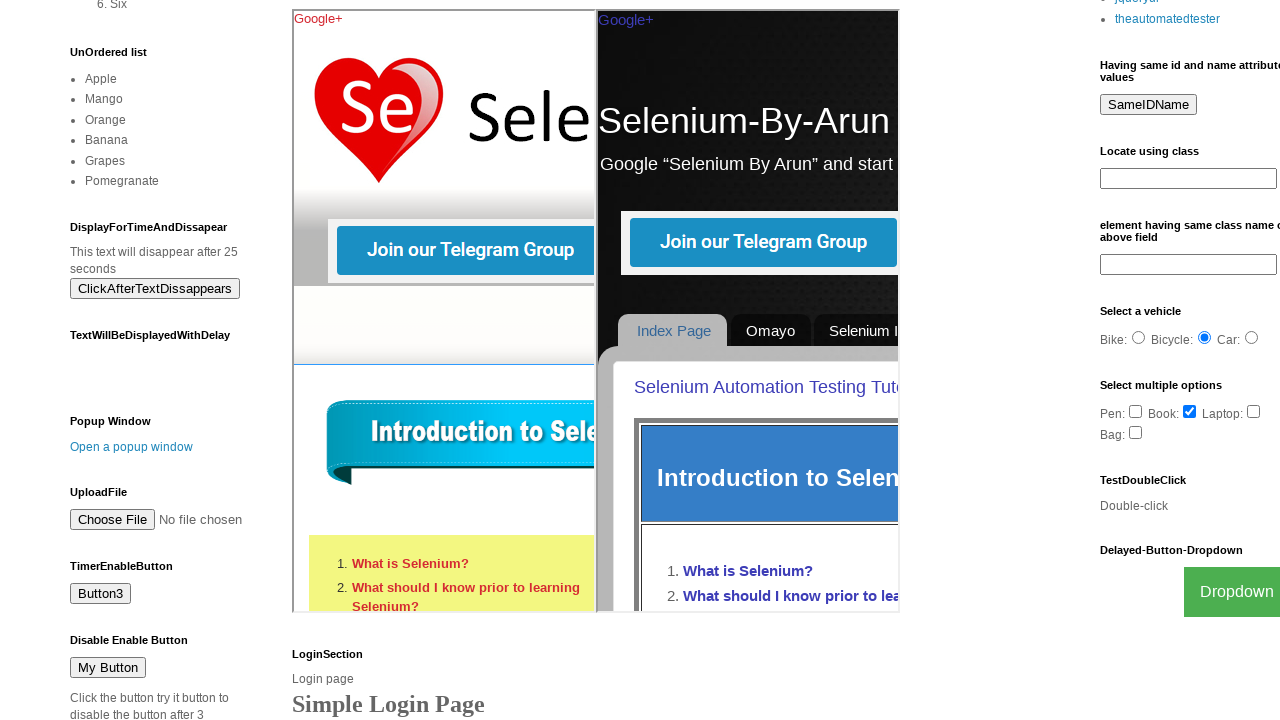

Waited 2 seconds after partial scroll up
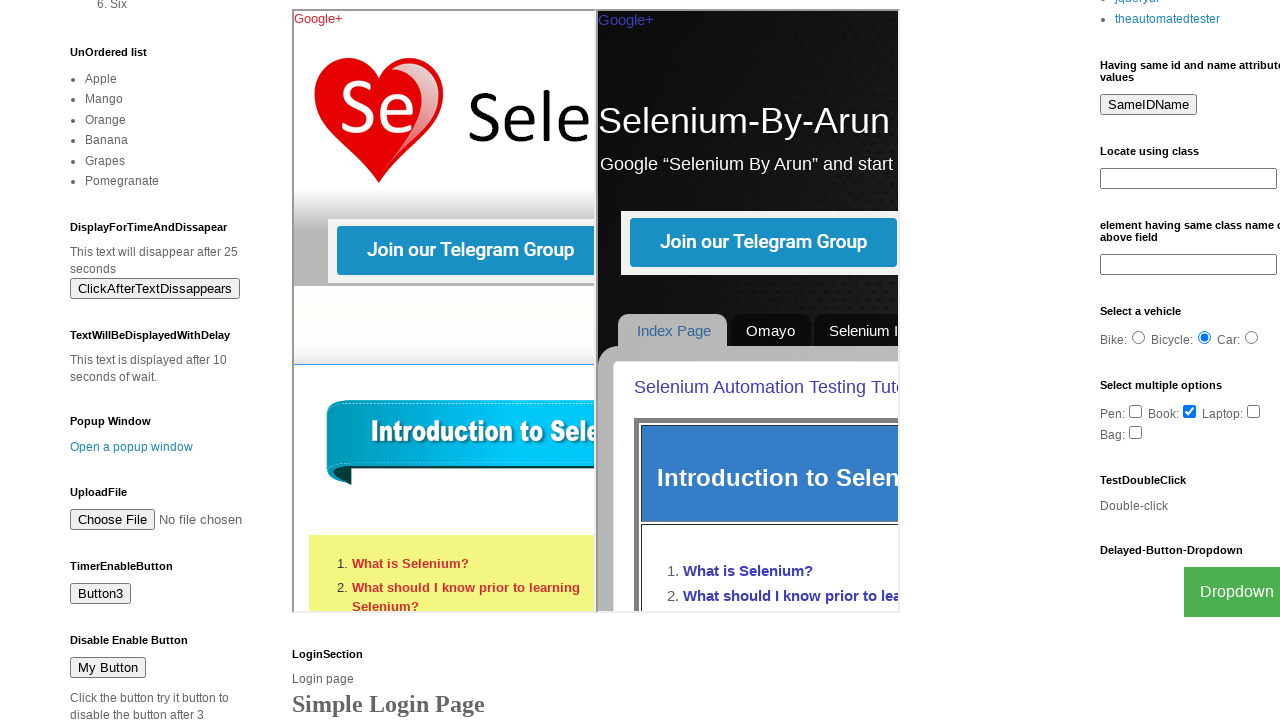

Scrolled to top of the page
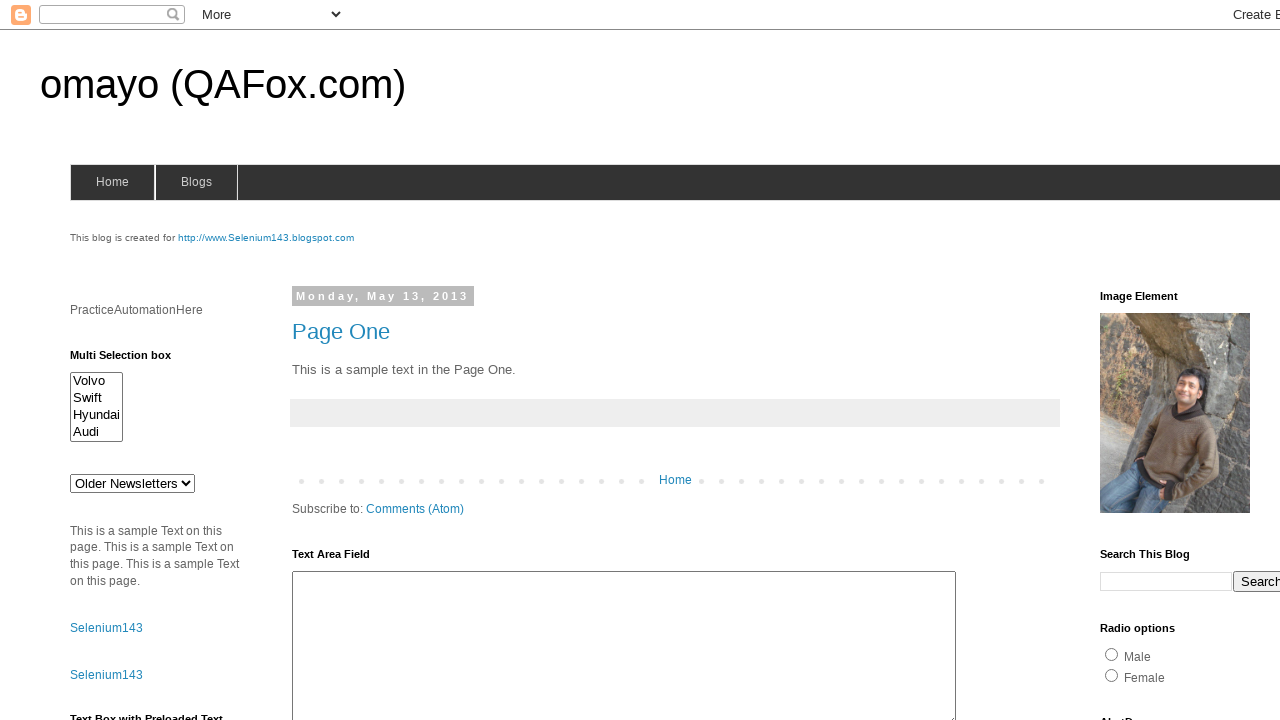

Final wait of 2 seconds
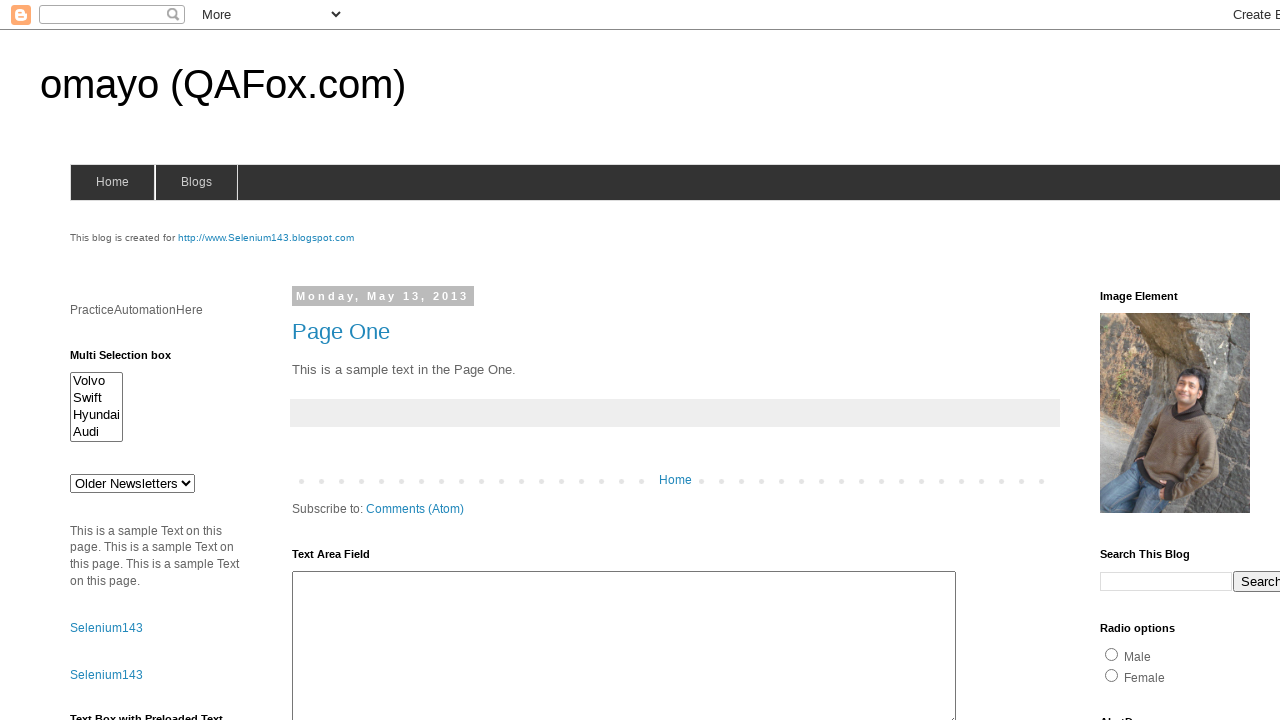

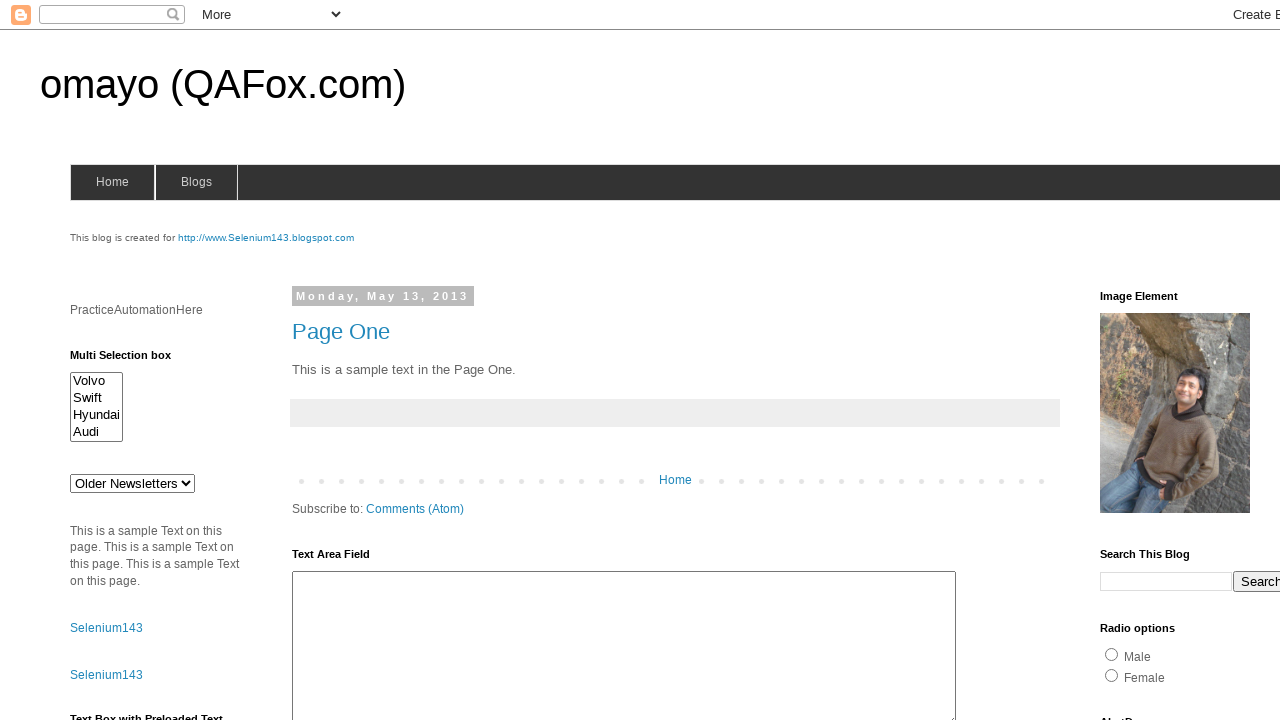